Tests floating menu by scrolling down and verifying the menu remains visible

Starting URL: https://the-internet.herokuapp.com/floating_menu

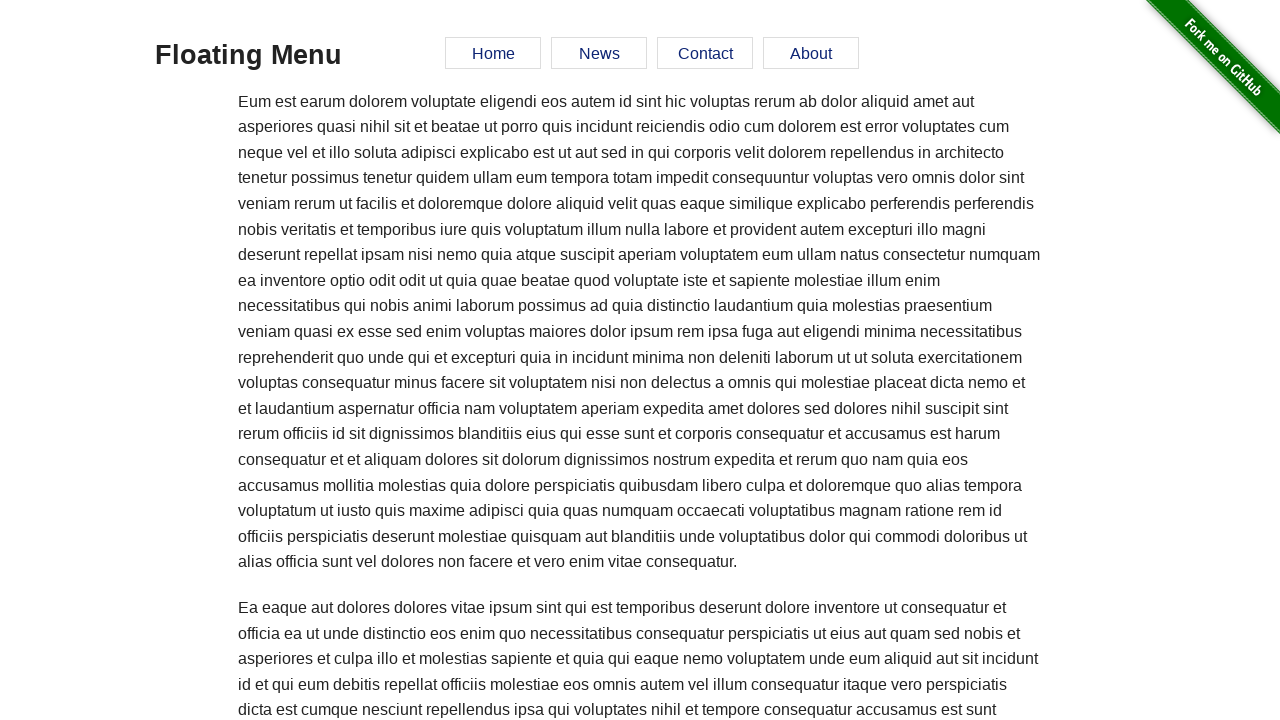

Verified floating menu is visible initially
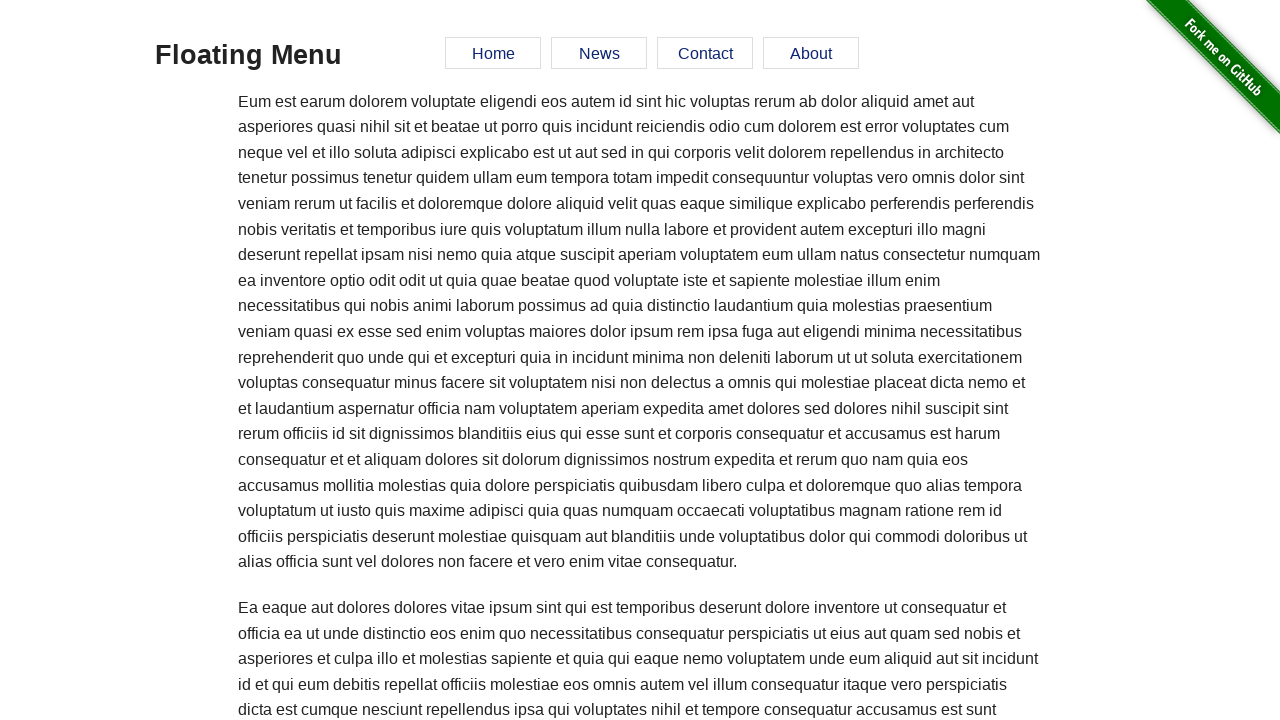

Scrolled down by one viewport height
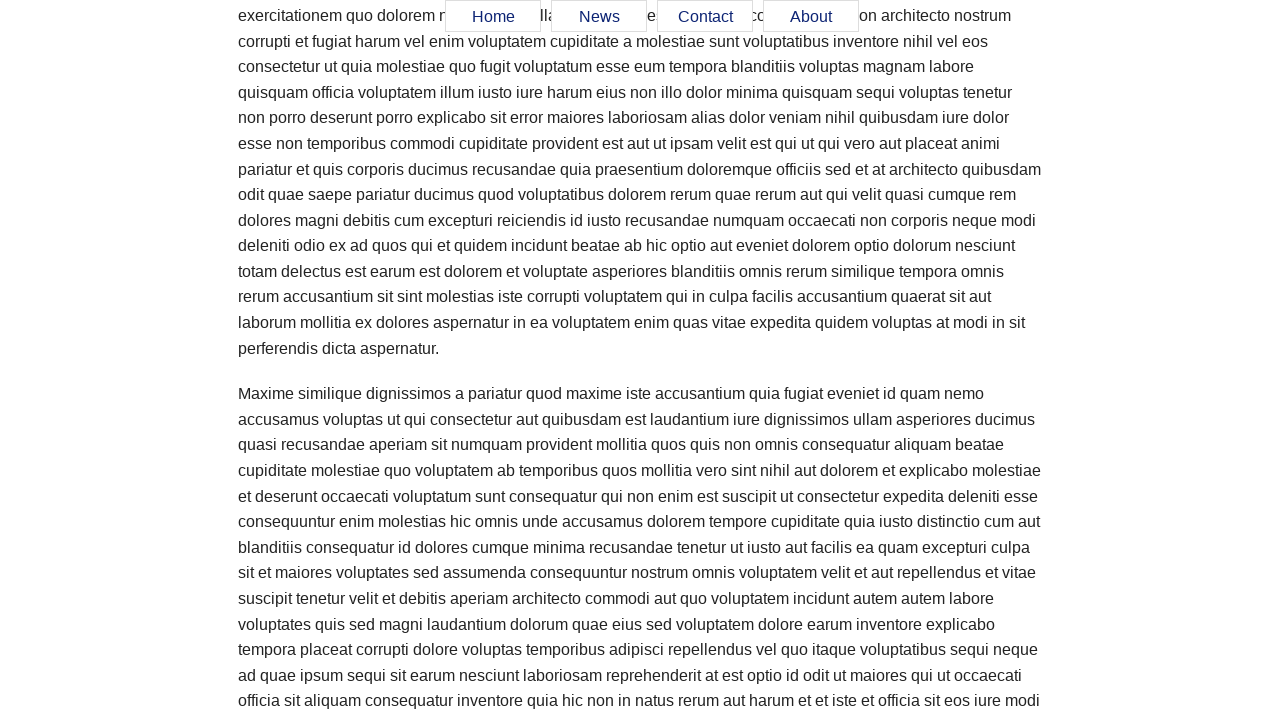

Waited 500ms for page to settle after scrolling
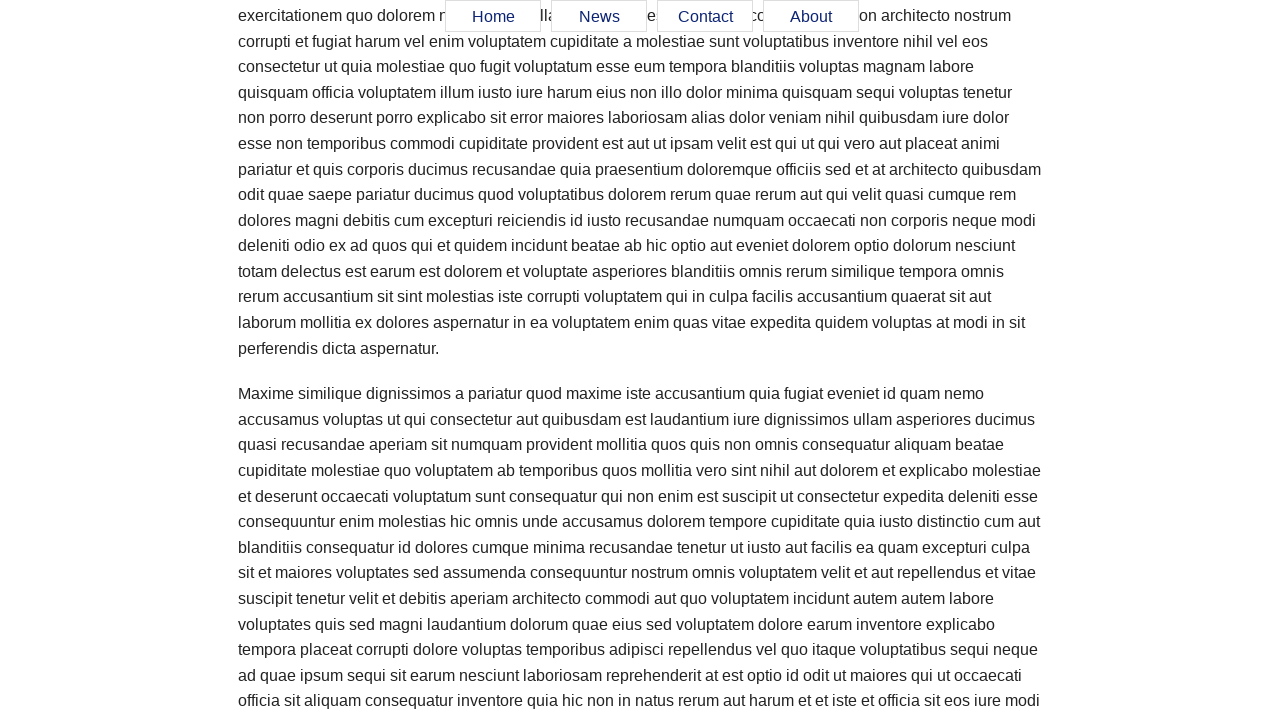

Verified floating menu remains visible after scrolling
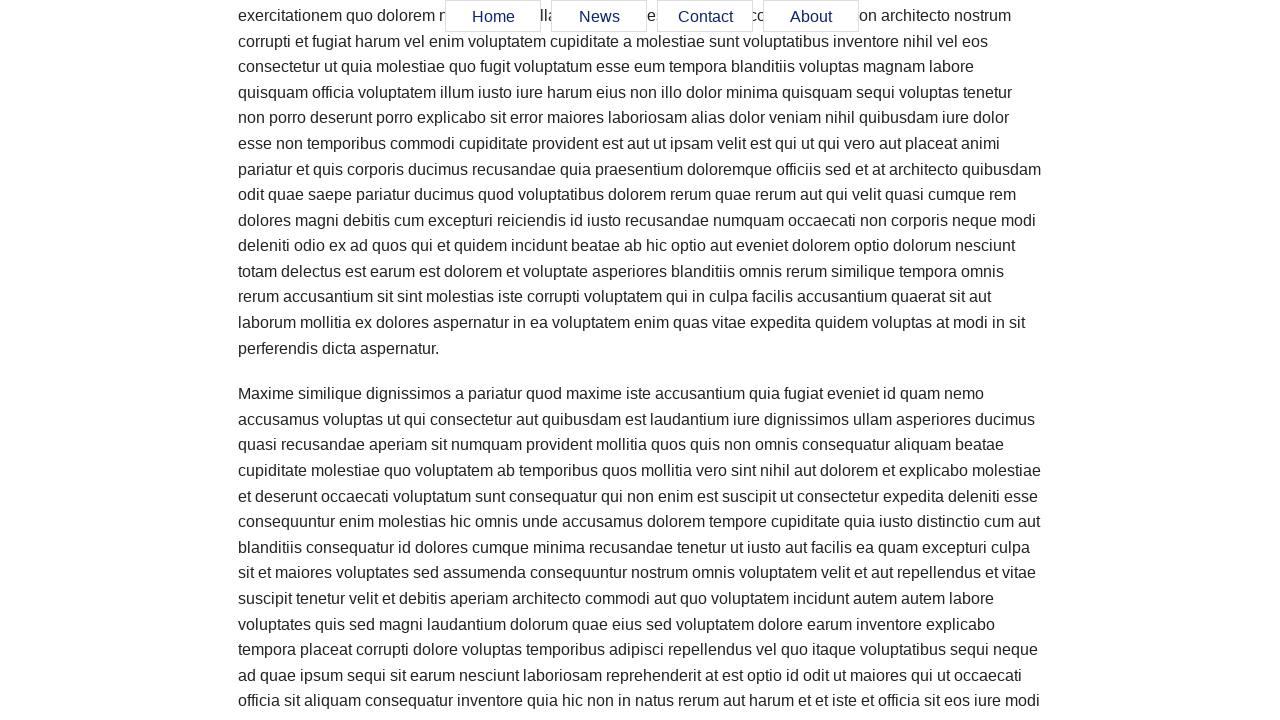

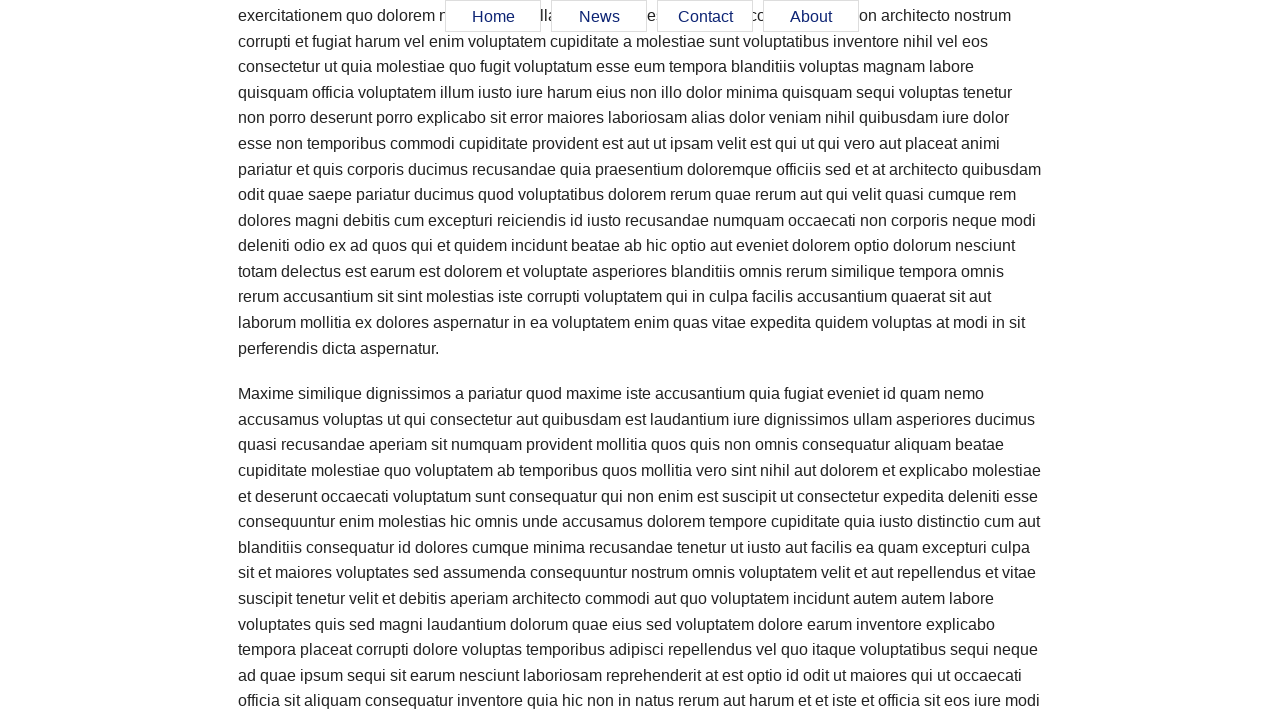